Clicks on the Litecoin link from the homepage and verifies navigation to the Litecoin page

Starting URL: https://colinpade.github.io/

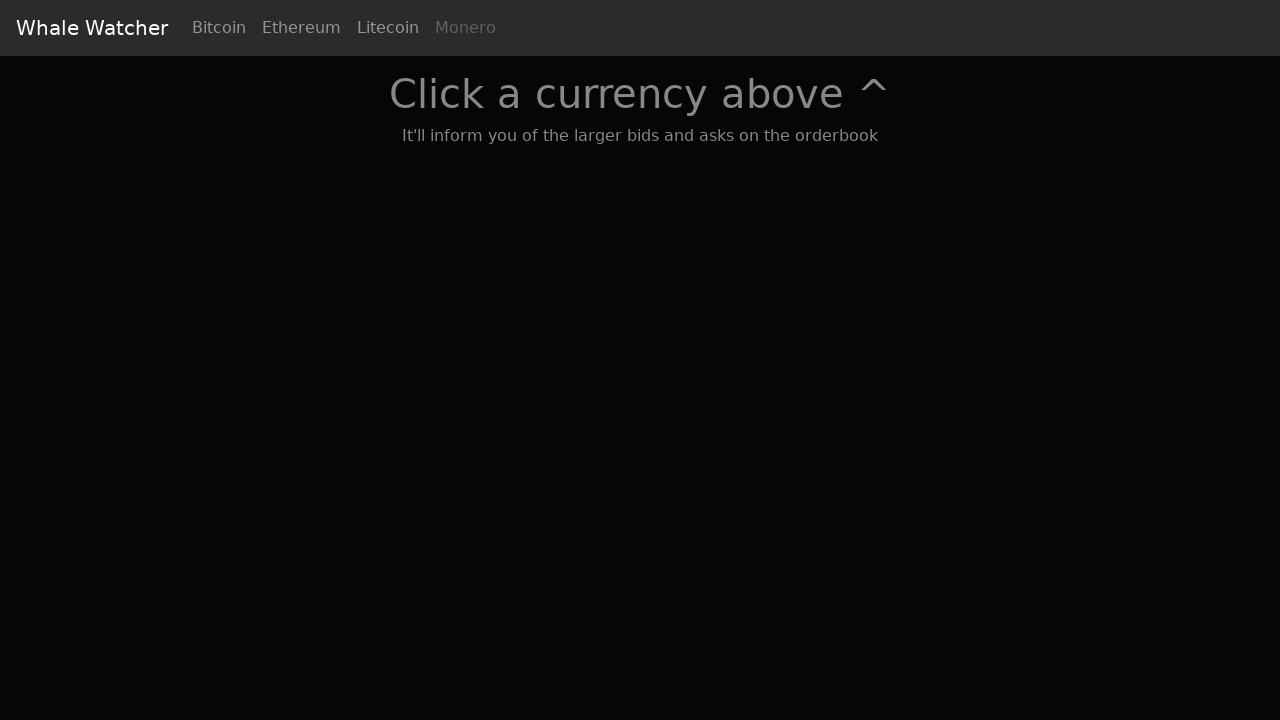

Clicked on the Litecoin link from the homepage at (388, 28) on [name='ltc']
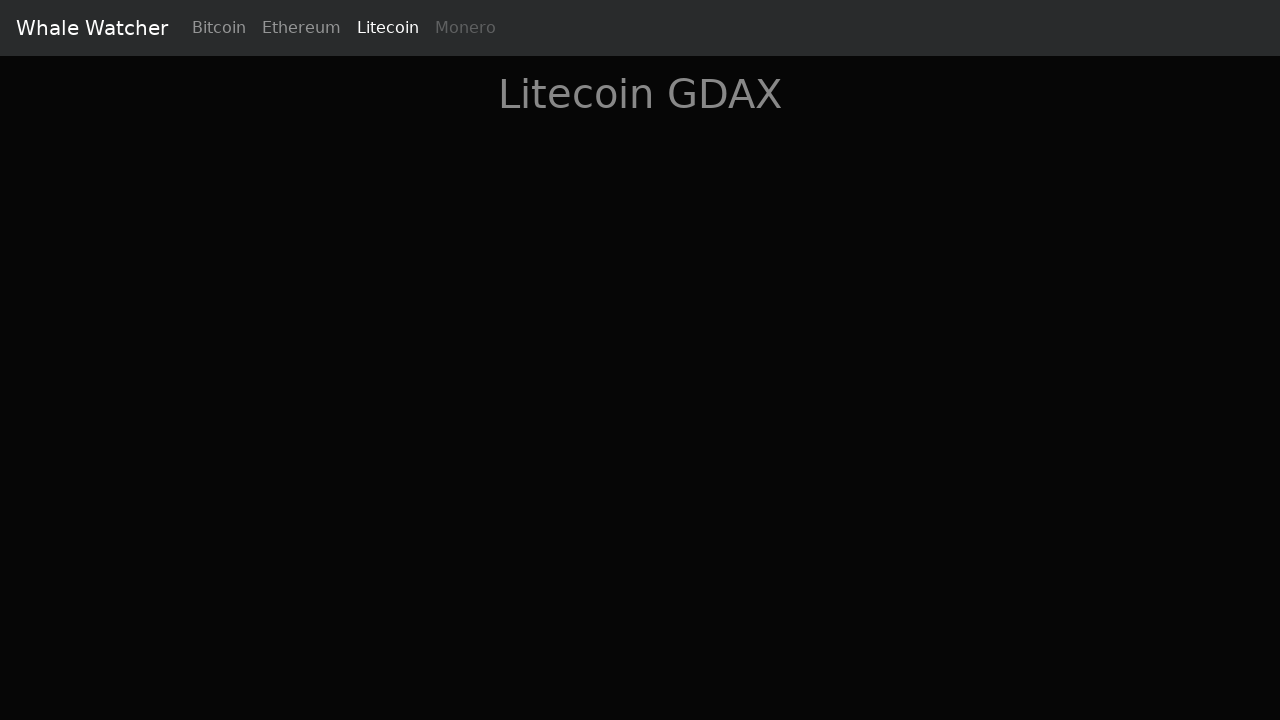

Verified navigation to Litecoin page with correct title
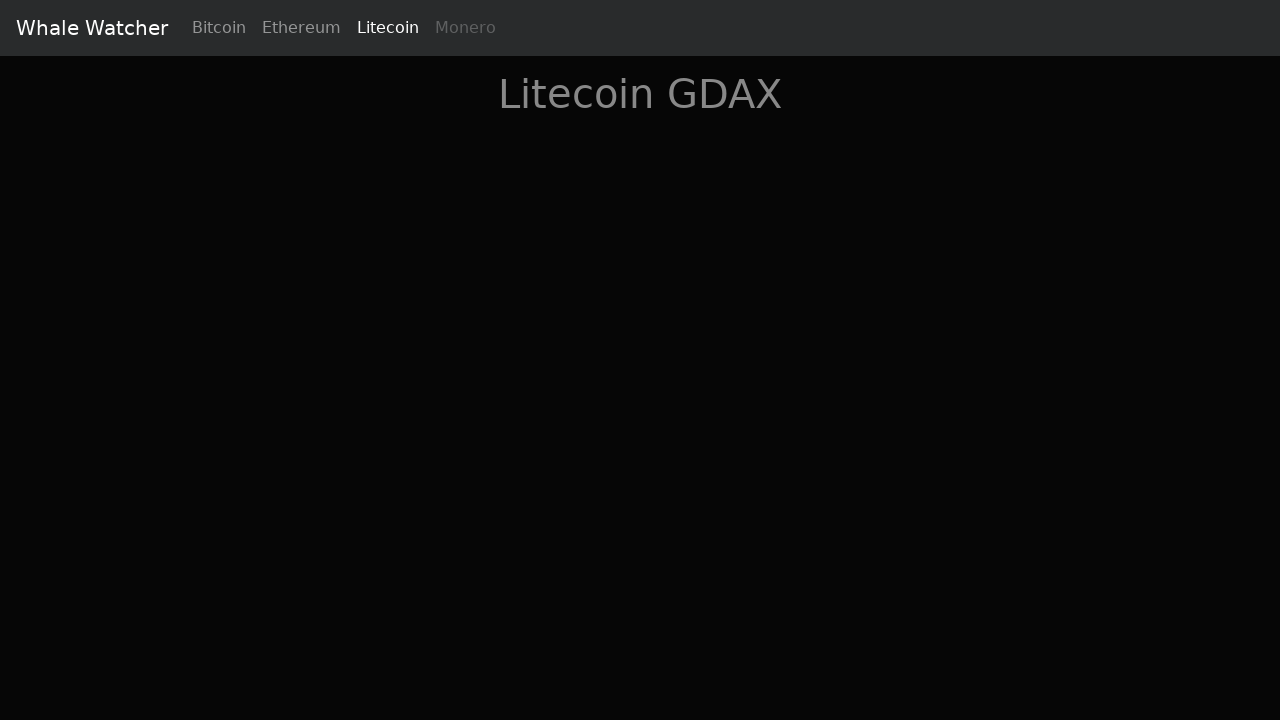

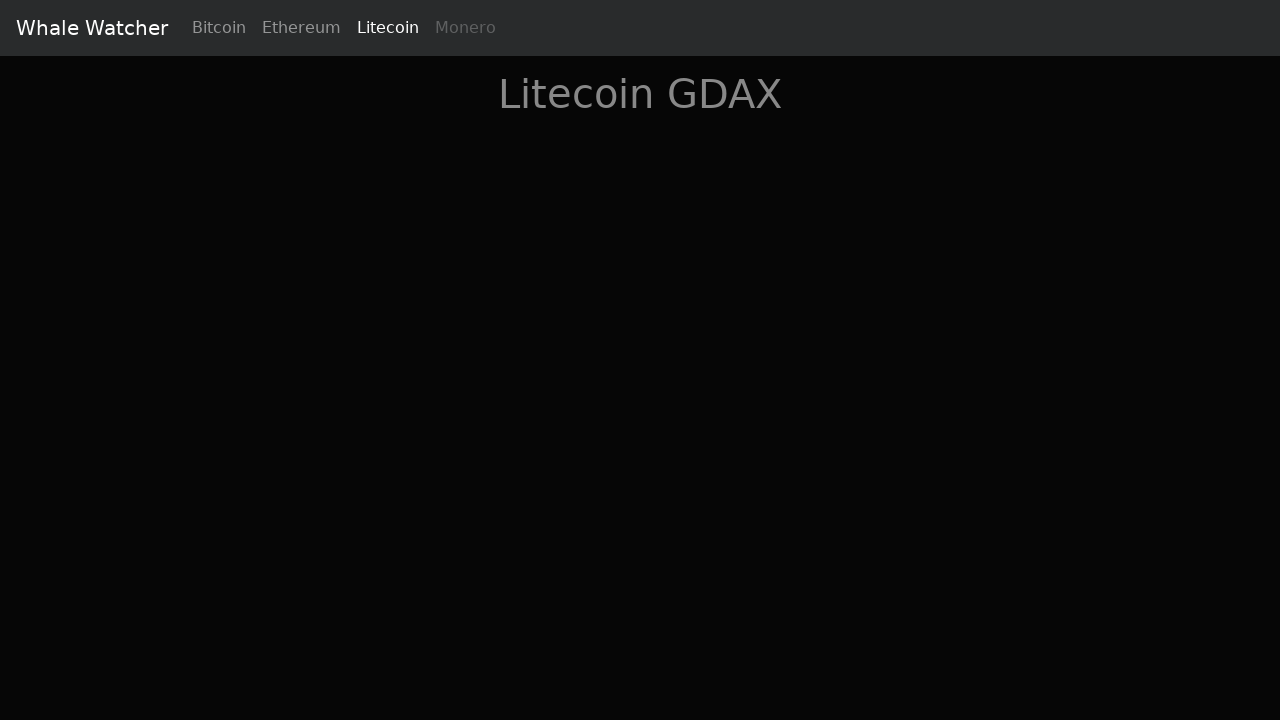